Tests mouse hover functionality by hovering over a button to reveal a hidden menu, then clicking on the "Top" link to navigate.

Starting URL: https://rahulshettyacademy.com/AutomationPractice/

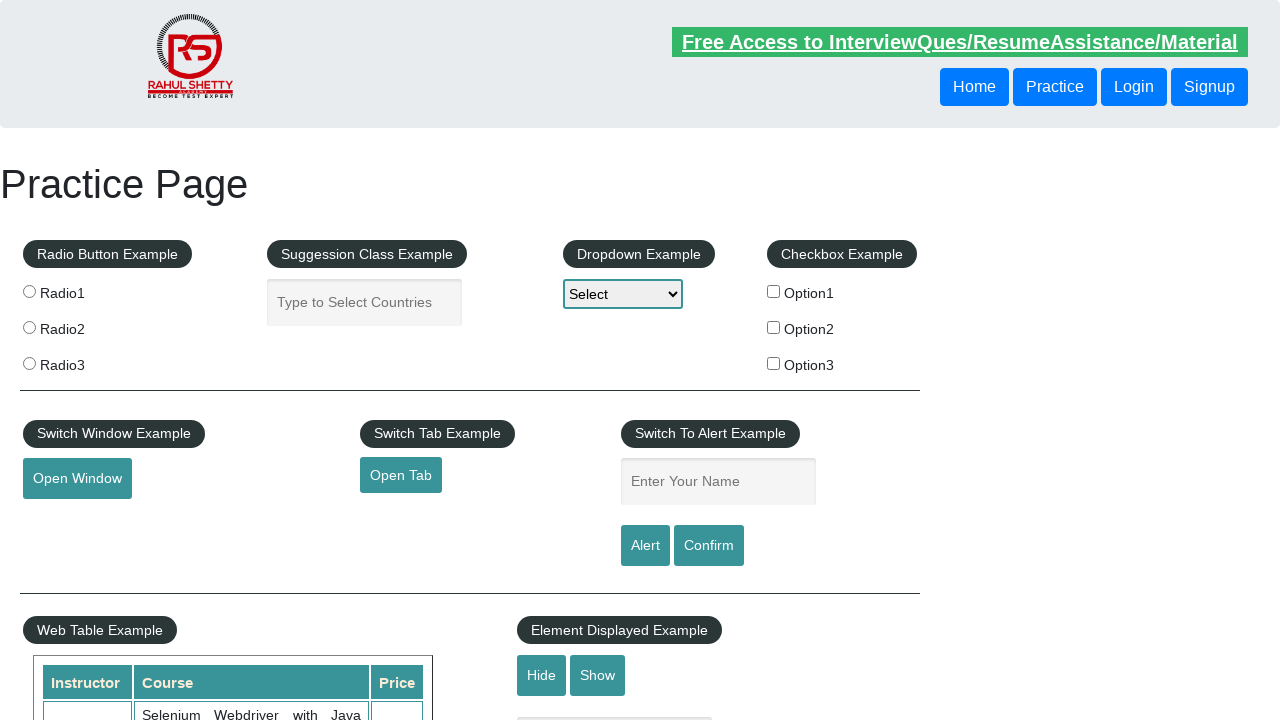

Page load state completed
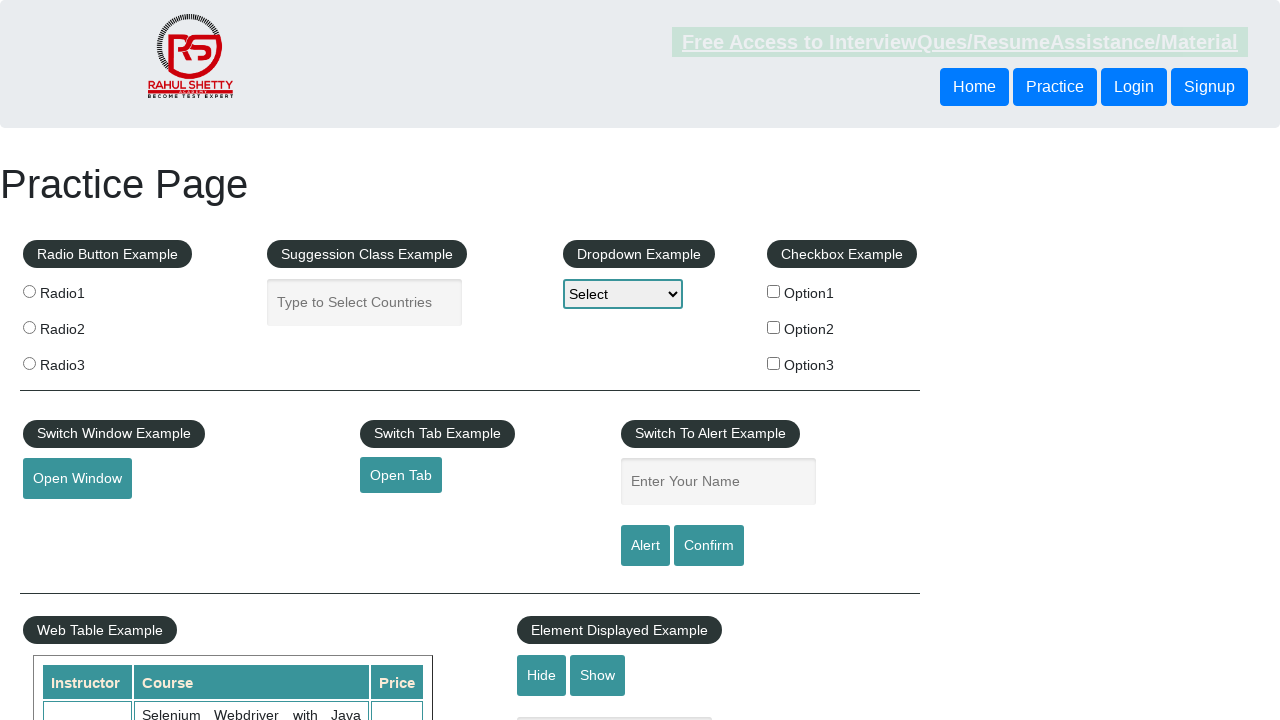

Scrolled mouse hover button into view
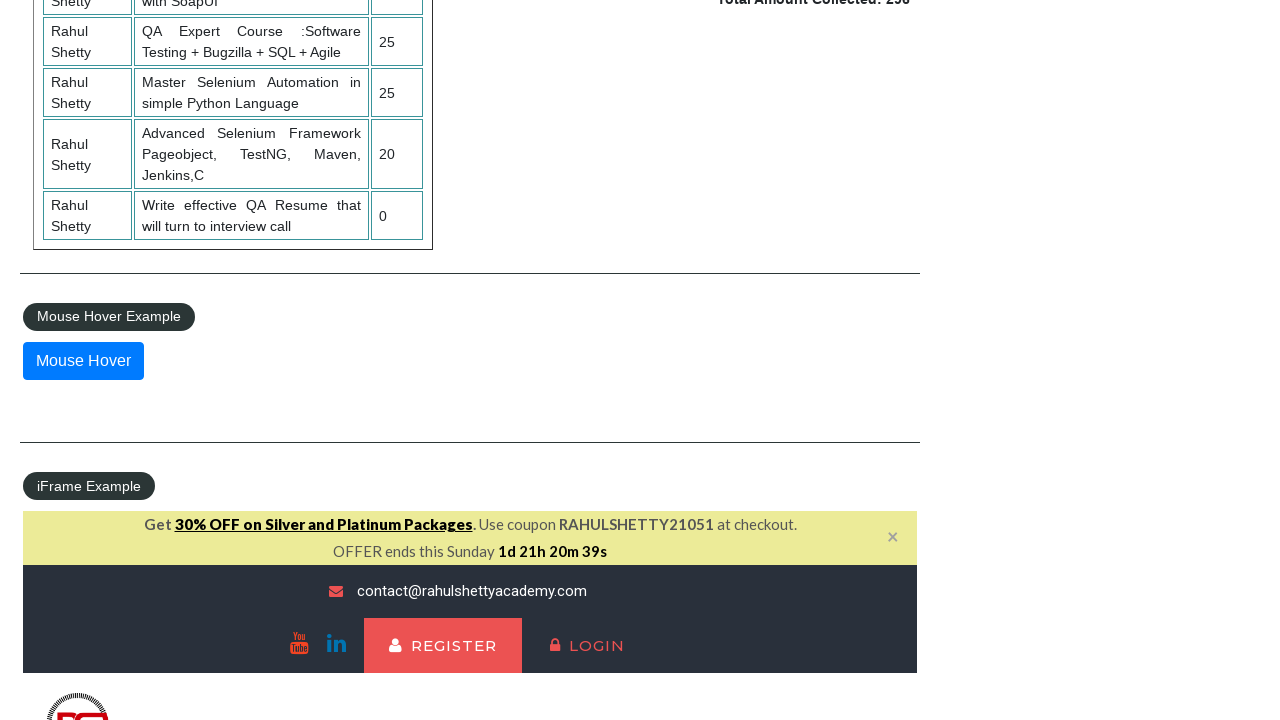

Hovered over the mouse hover button to reveal hidden menu at (83, 361) on button#mousehover
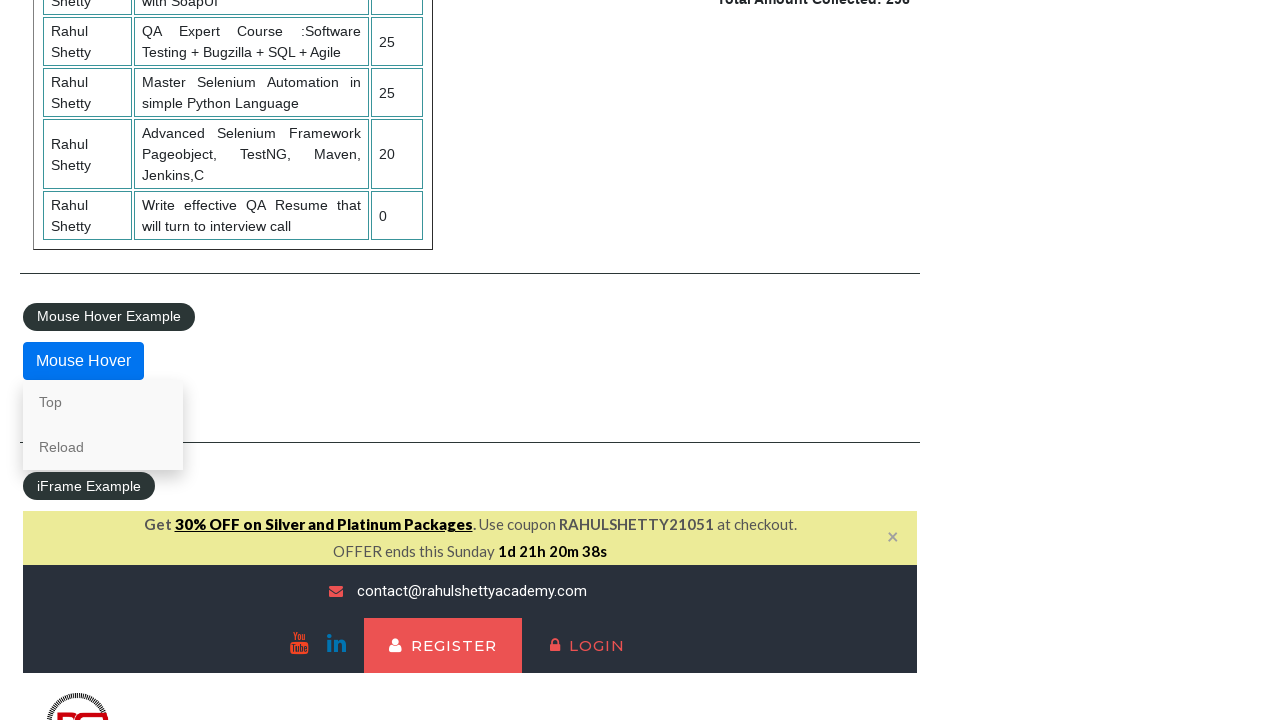

Clicked on the 'Top' link from the revealed menu at (103, 402) on xpath=//button[@id='mousehover']/following-sibling::div/a[contains(text(),'Top')
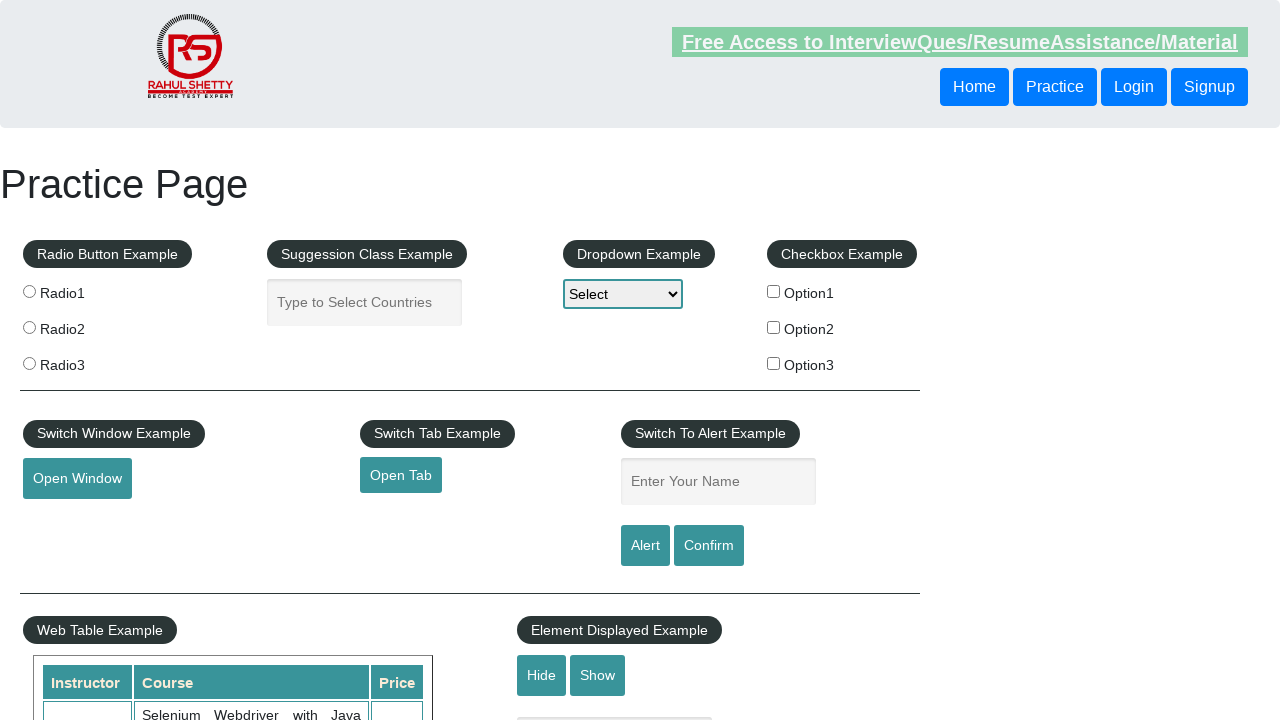

Page navigated to AutomationPractice/#top URL
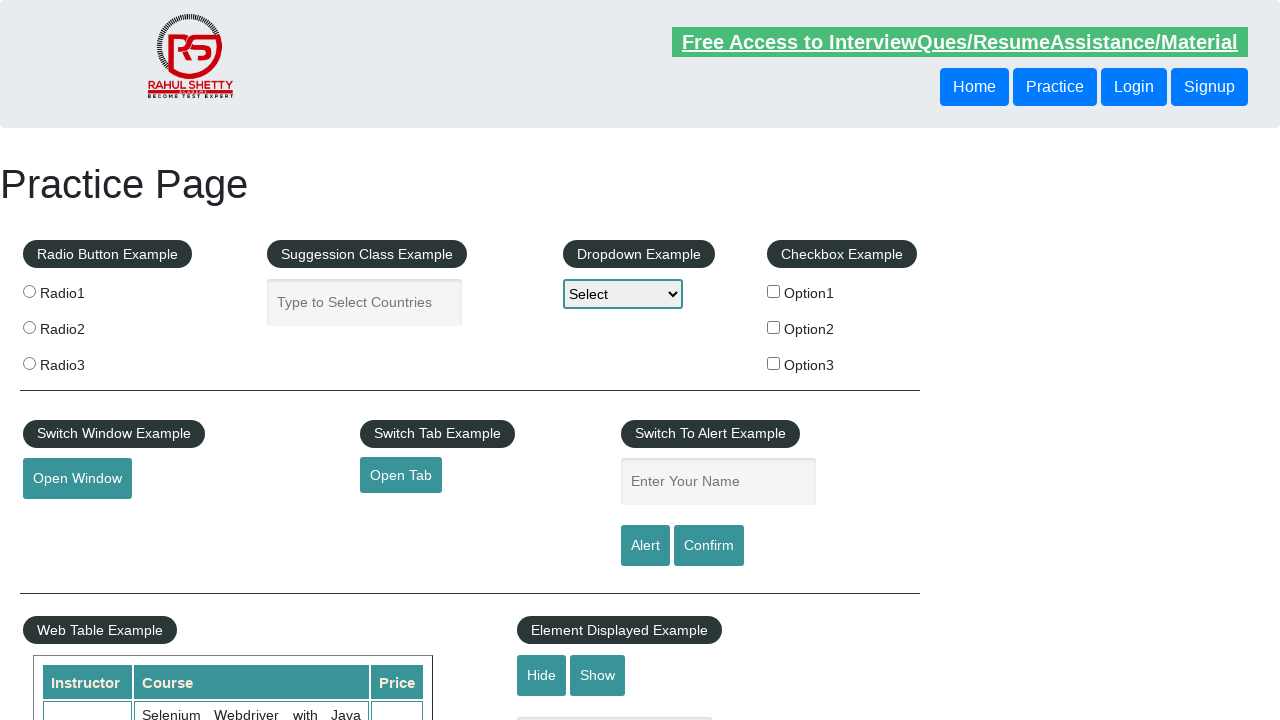

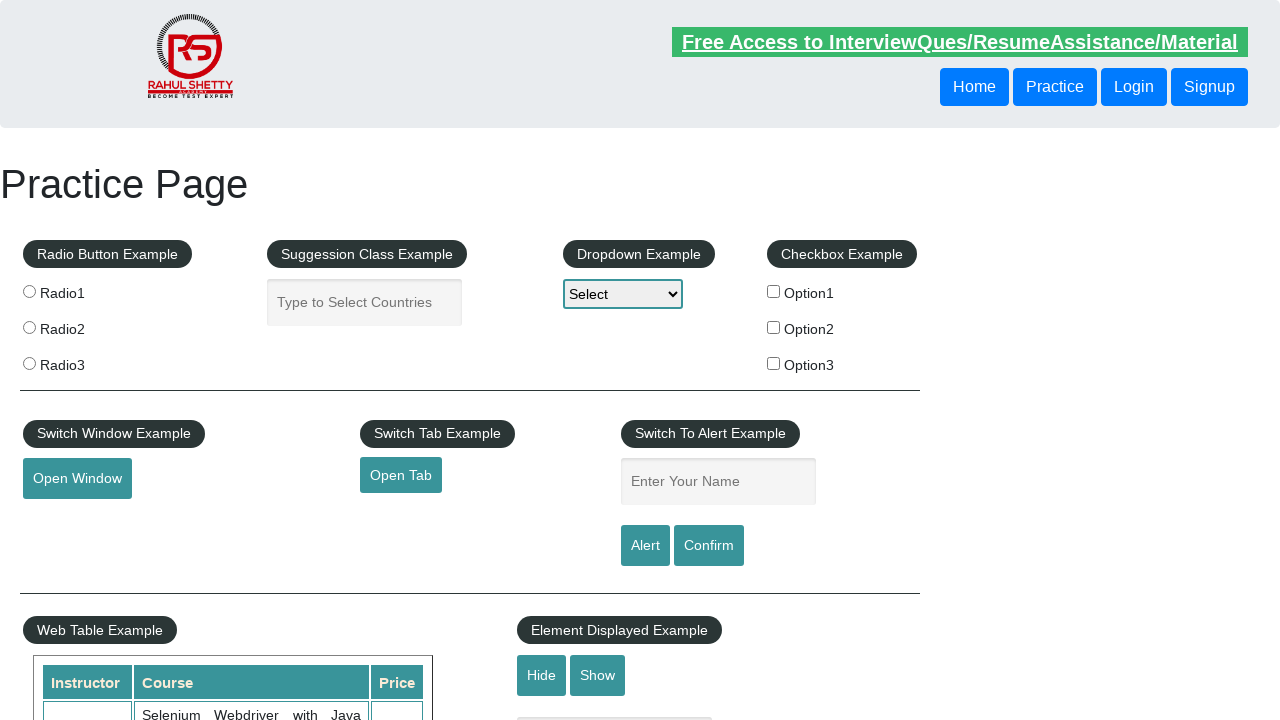